Tests dropdown selection functionality by selecting birth year (2000), month (January), and day (10) using different selection methods (index, value, visible text)

Starting URL: https://testcenter.techproeducation.com/index.php?page=dropdown

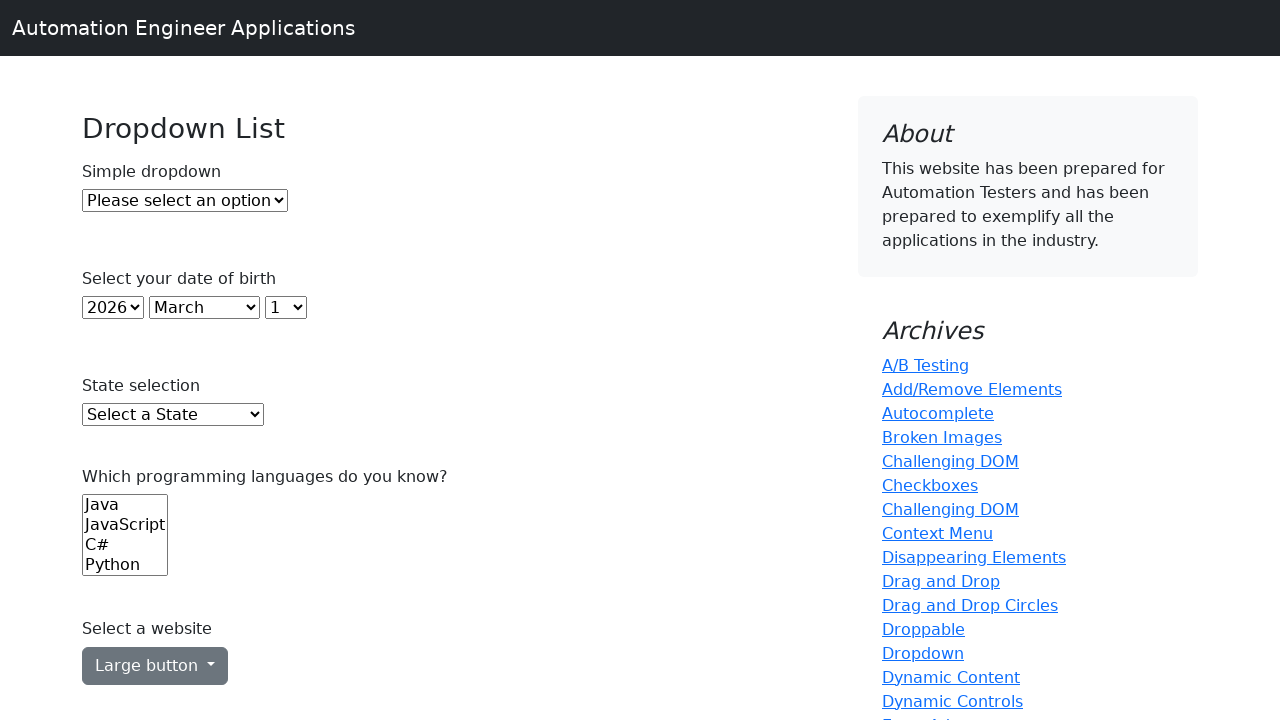

Selected birth year 2000 by index 22 on select#year
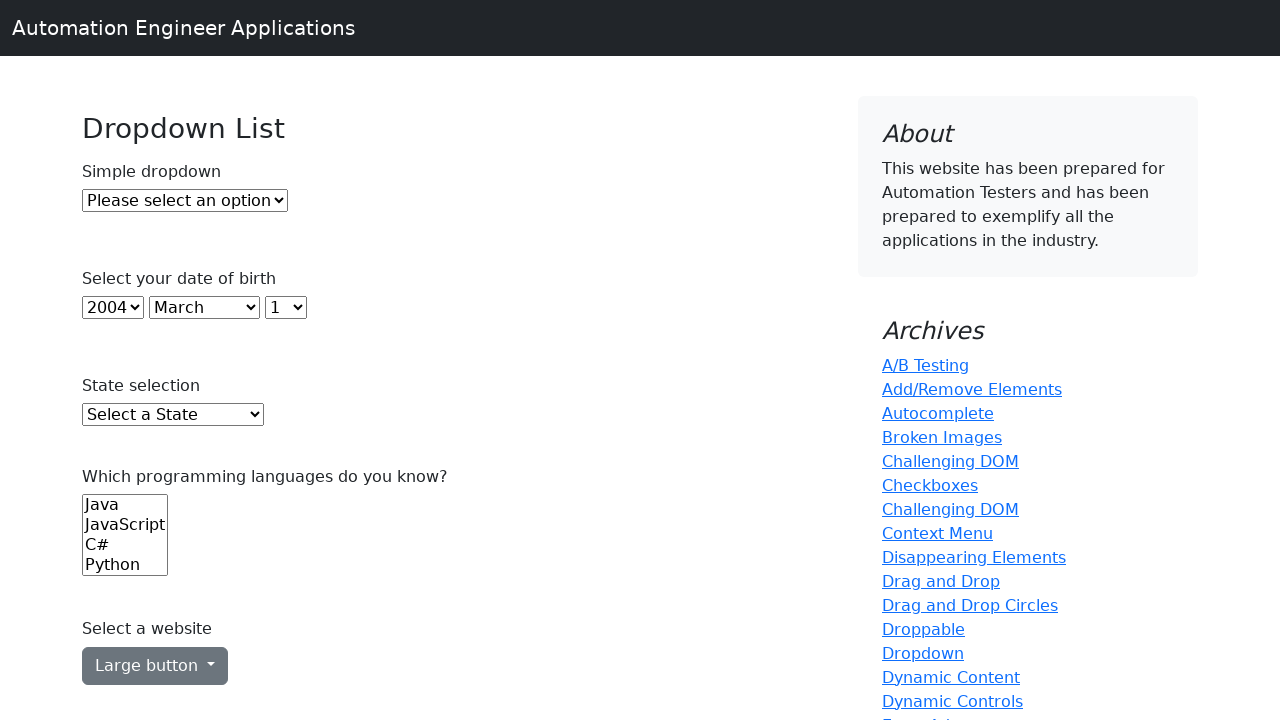

Selected month January by value '0' on select#month
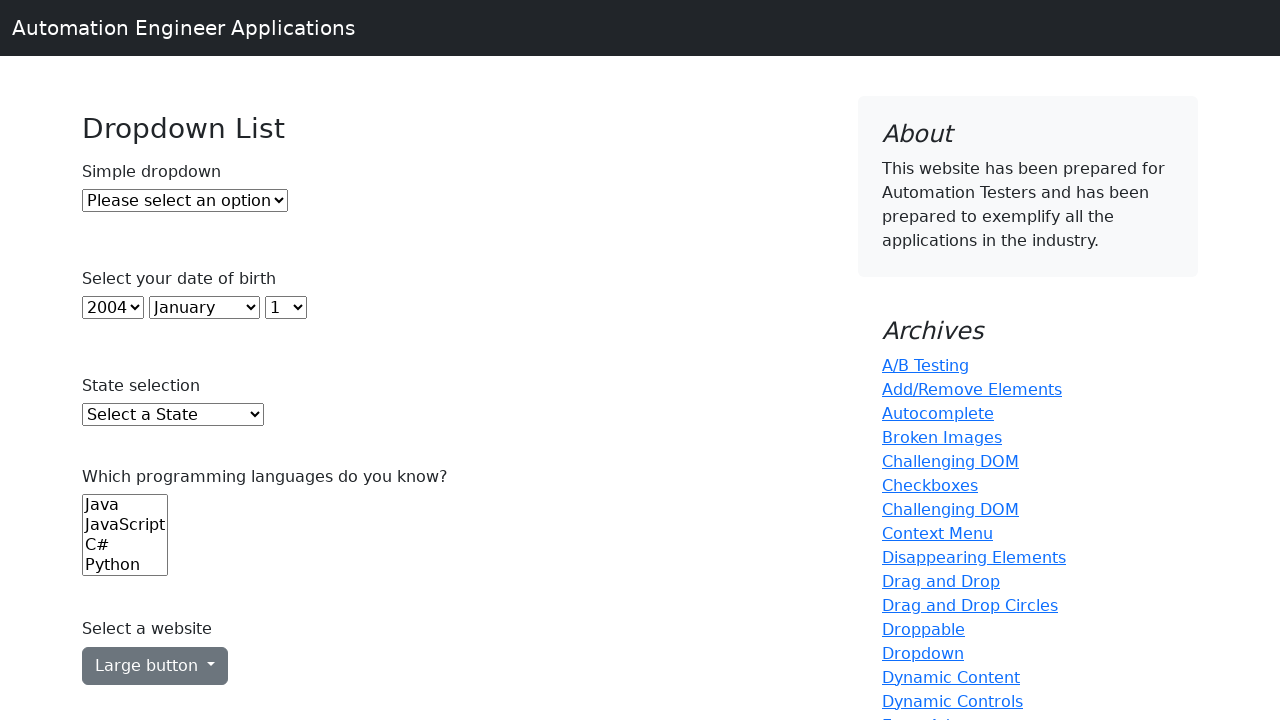

Selected day 10 by visible text label on select#day
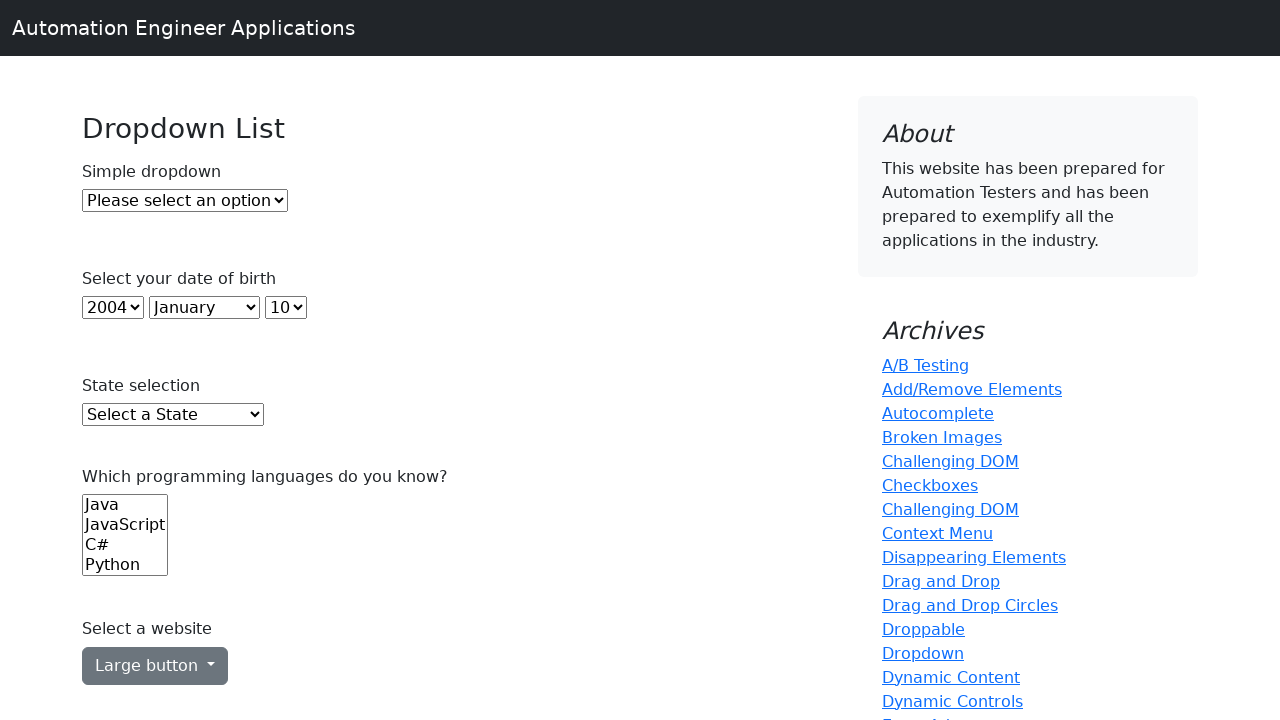

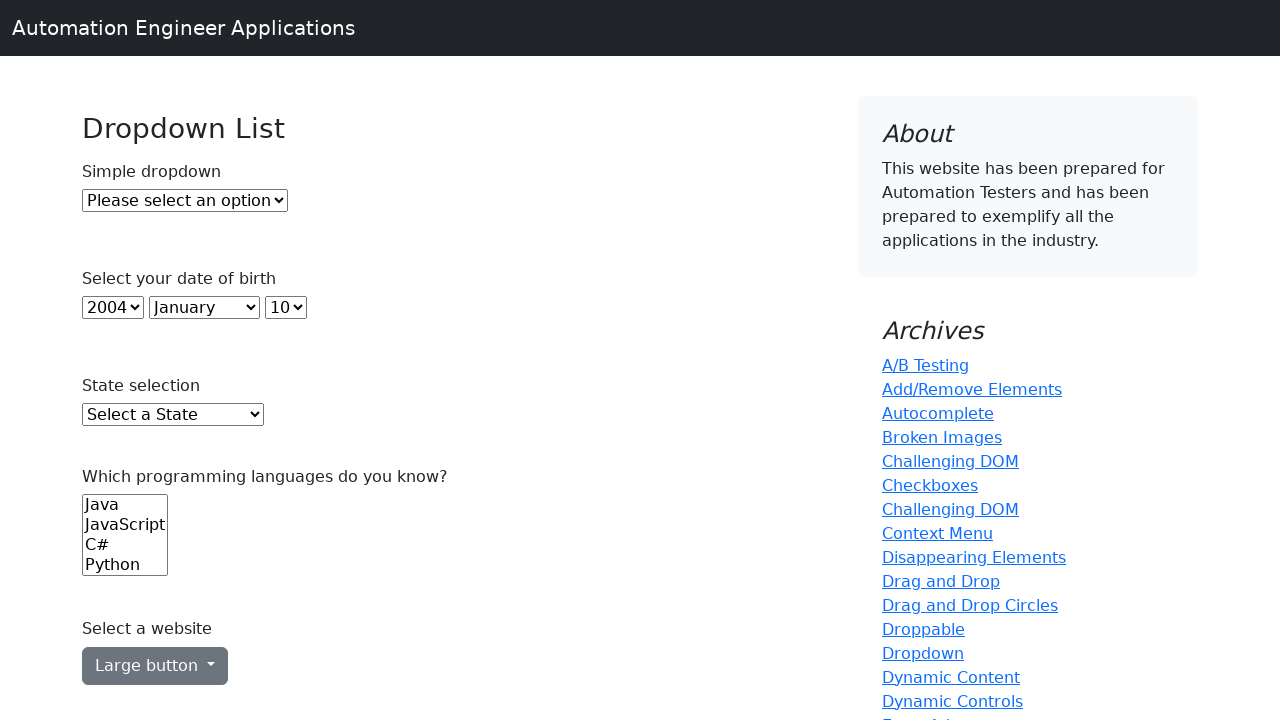